Clicks the "Get started" link on Playwright homepage and verifies the Installation heading is visible

Starting URL: https://playwright.dev/

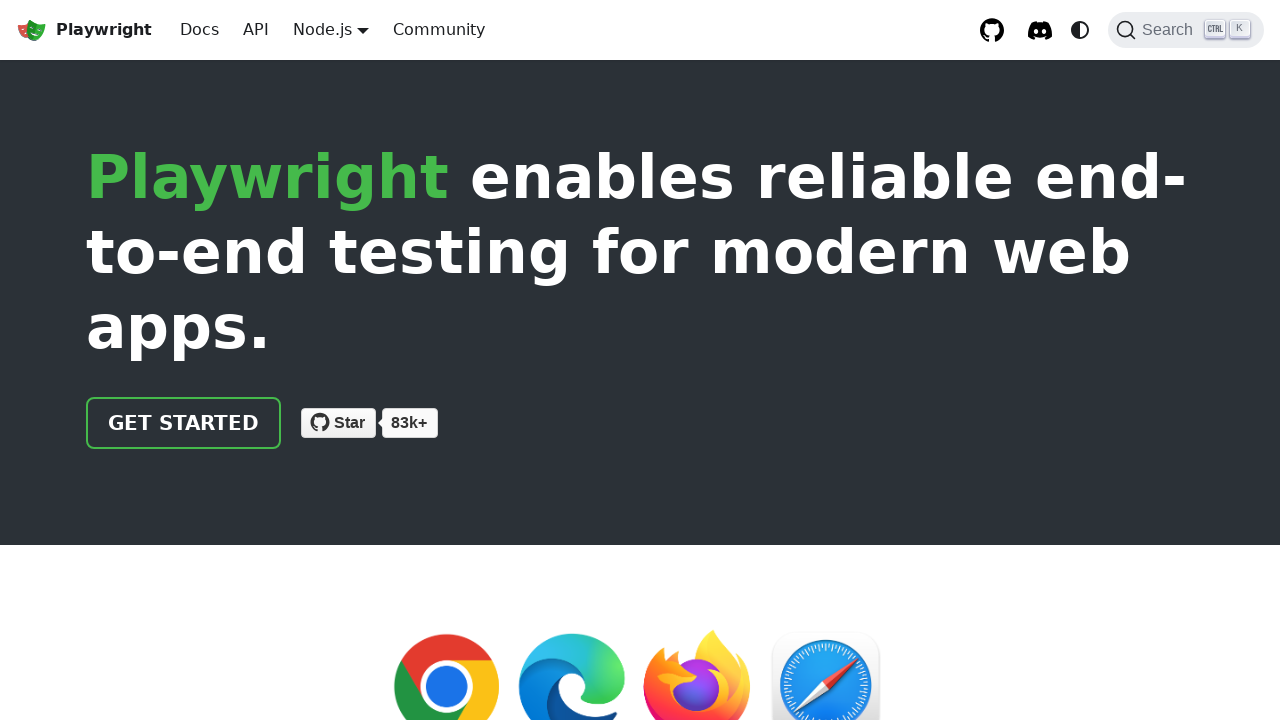

Clicked the 'Get started' link on Playwright homepage at (184, 423) on internal:role=link[name="Get started"i]
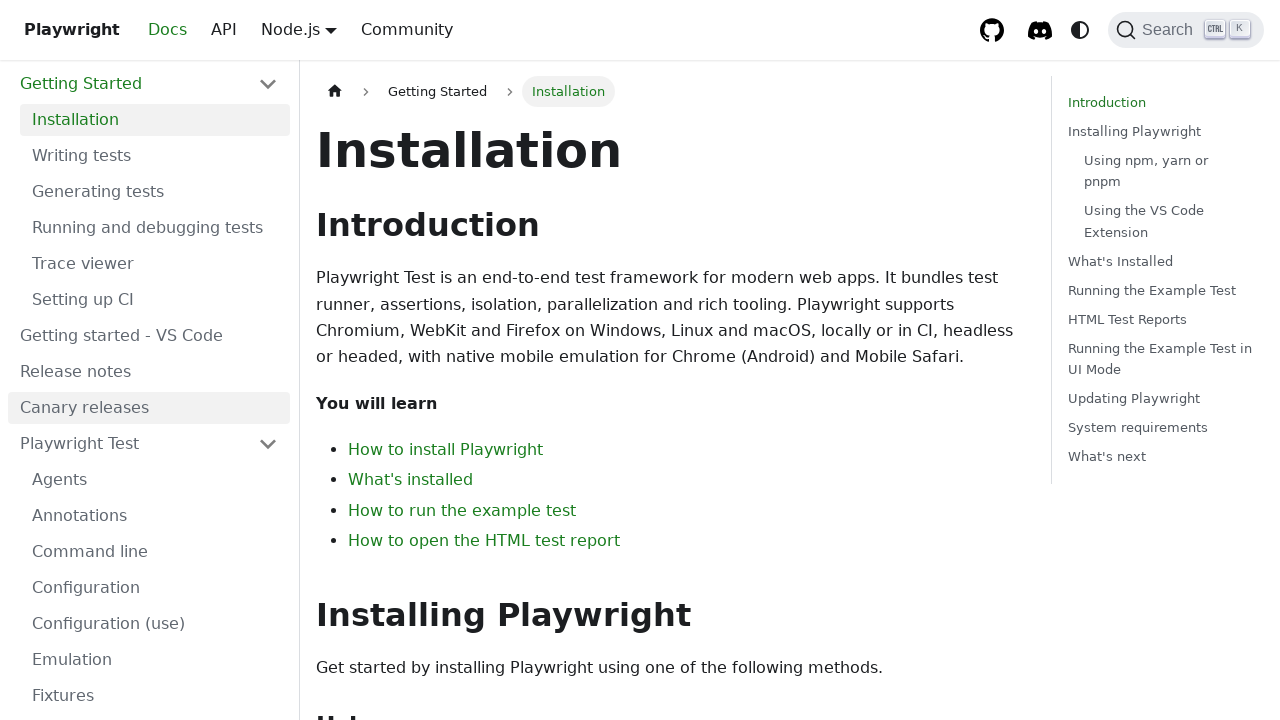

Verified 'Installation' heading is visible
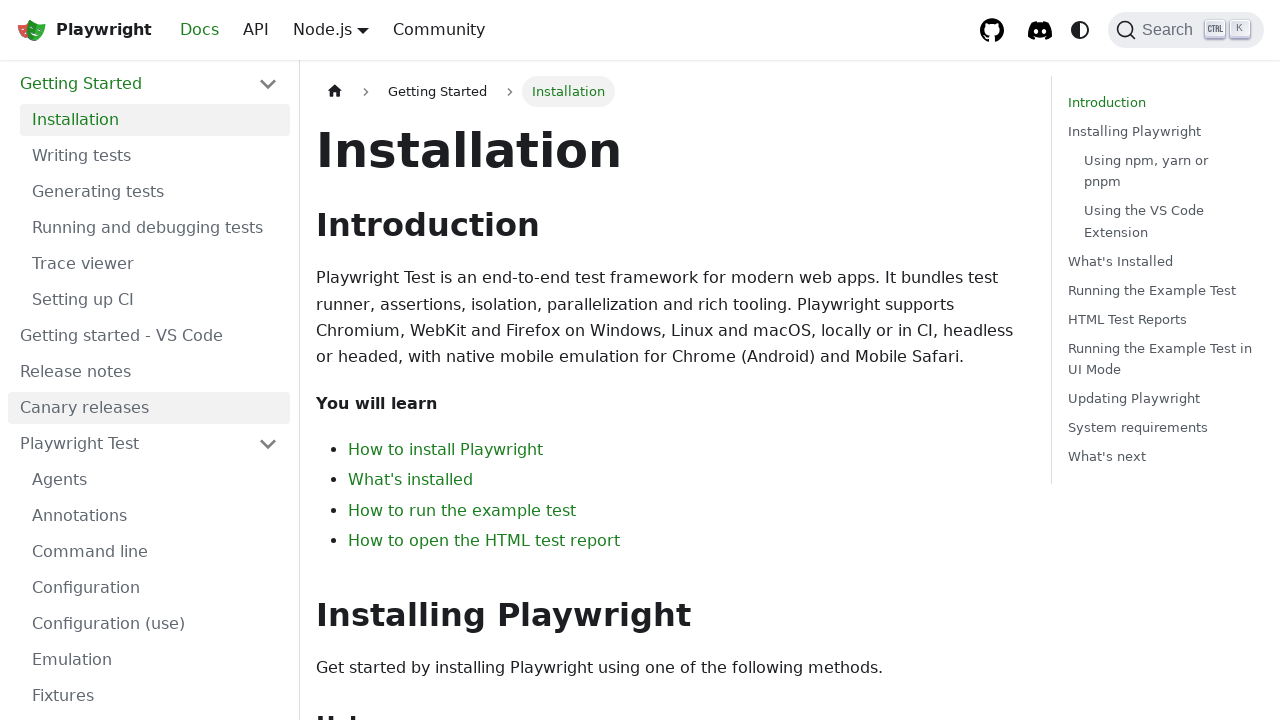

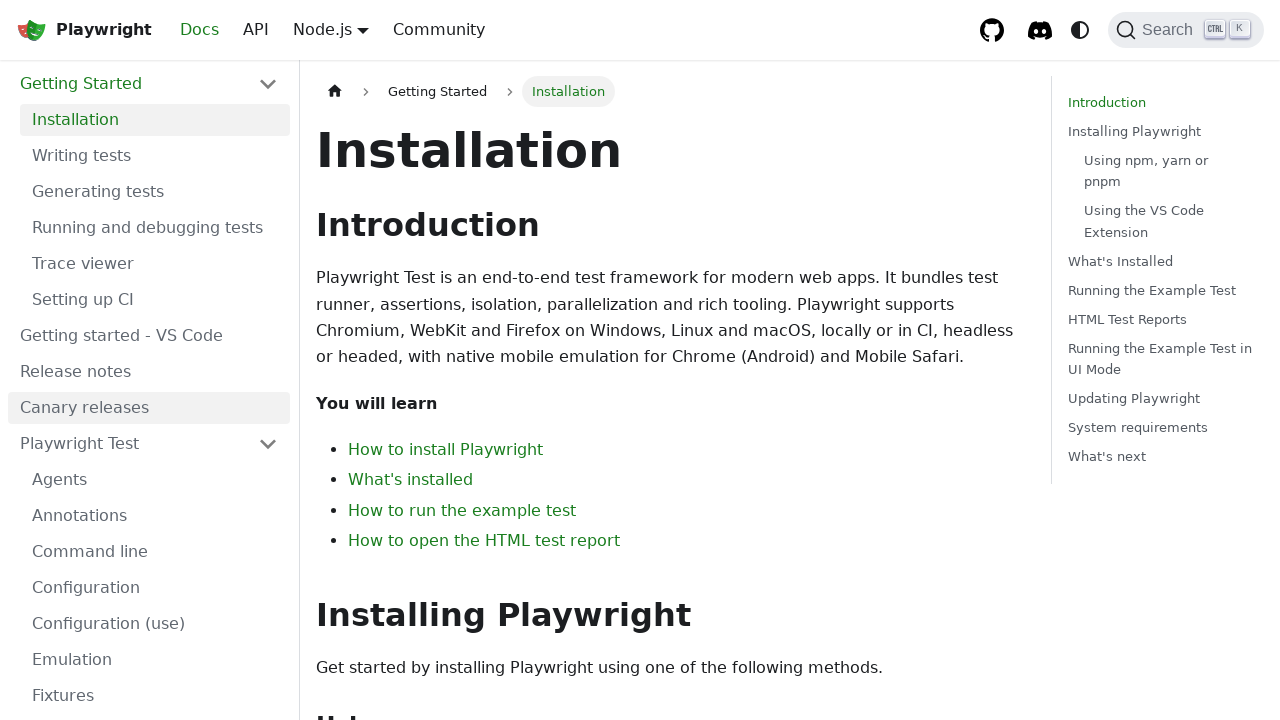